Tests keyboard shortcuts for copy and paste operations between two text areas, verifying that text can be copied from one field to another using CTRL+A, CTRL+C, TAB, and CTRL+V

Starting URL: https://text-compare.com/

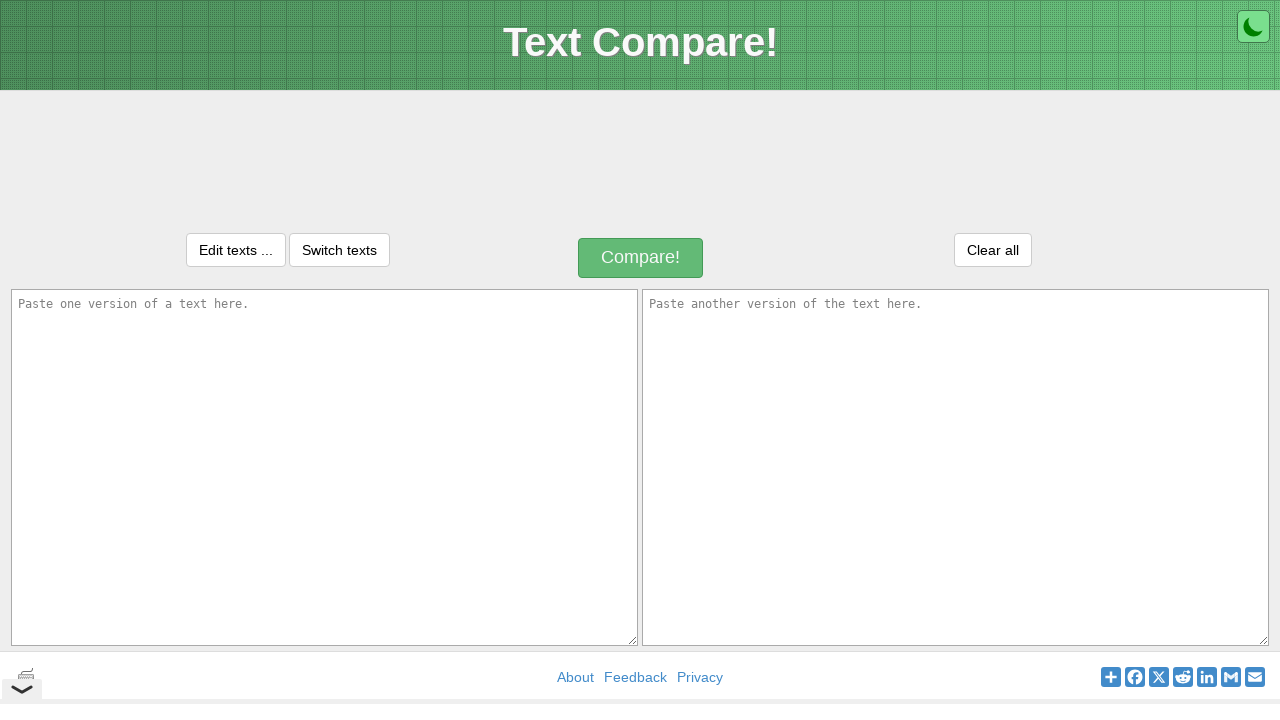

Located both text input areas (inputText1 and inputText2)
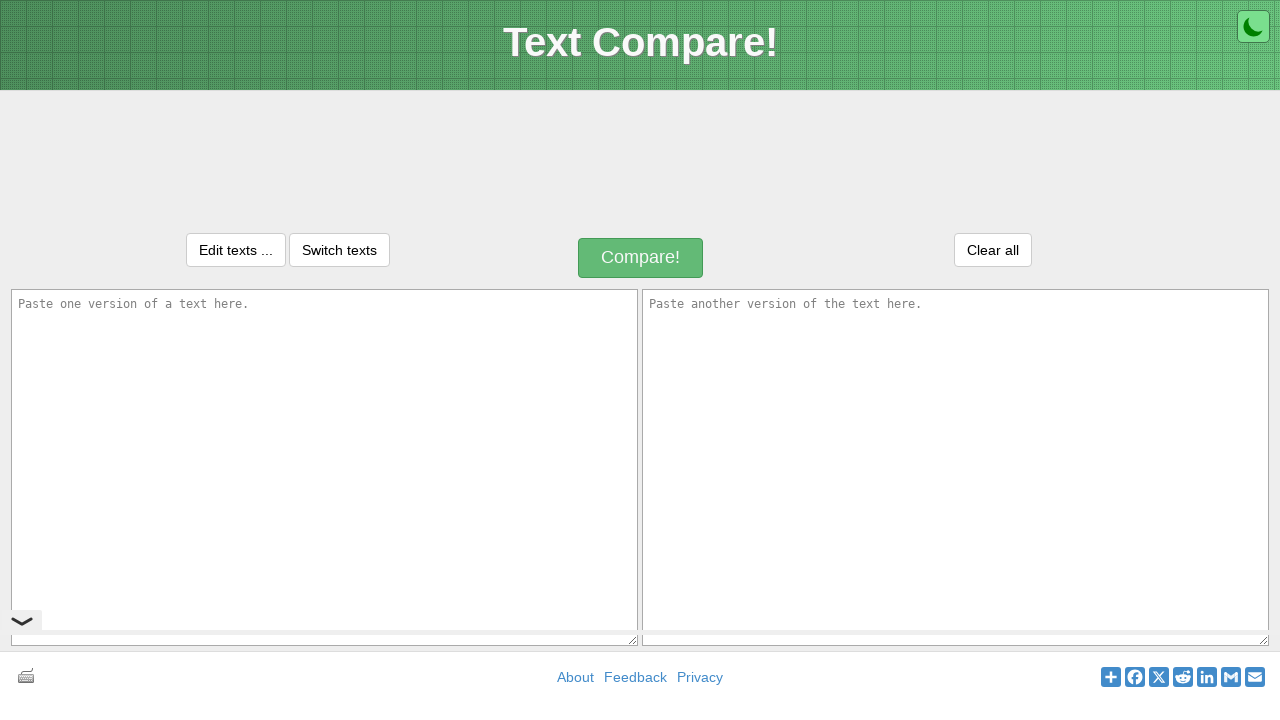

Filled first textarea with 'welcome to selenium' on textarea#inputText1
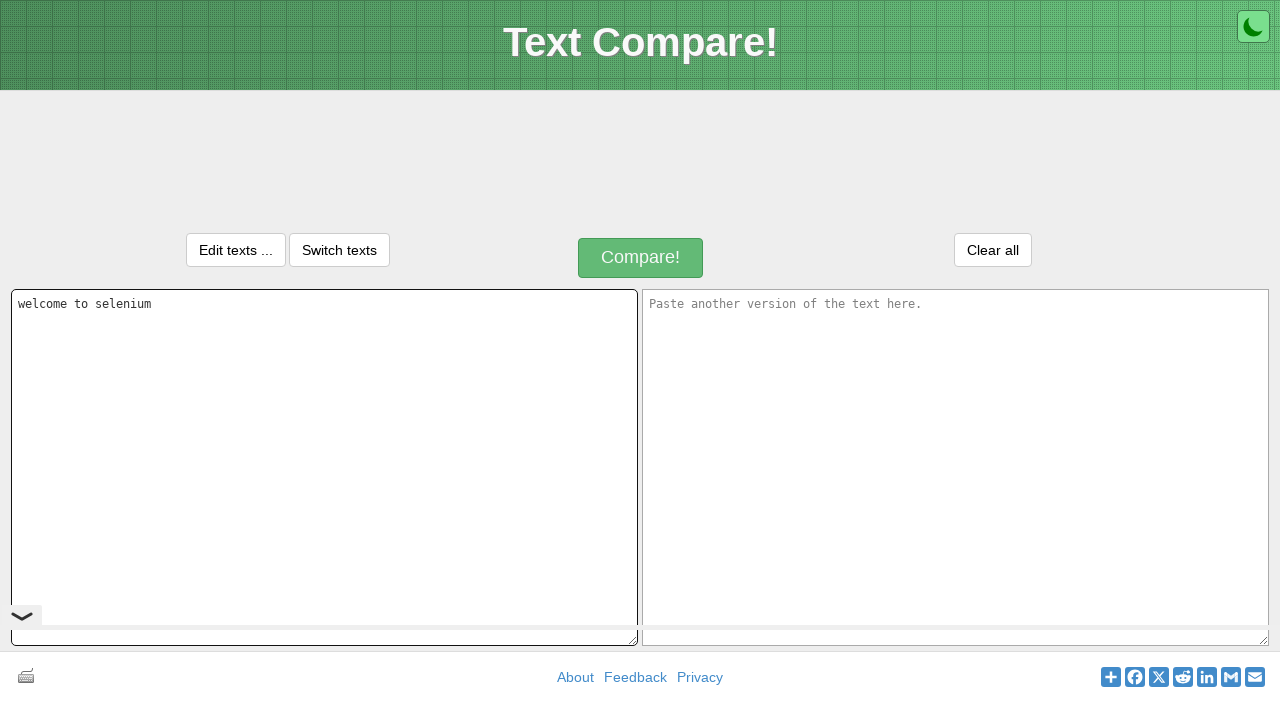

Clicked on first textarea to focus it at (324, 467) on textarea#inputText1
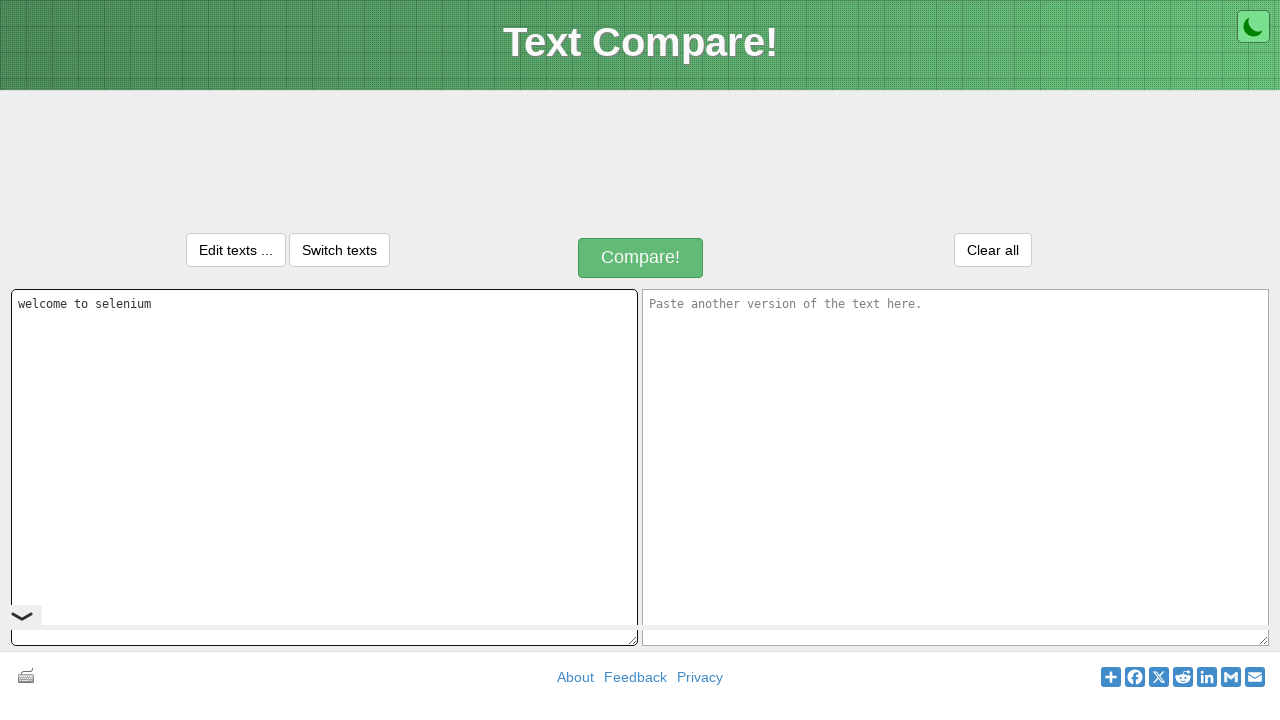

Pressed CTRL+A to select all text in first textarea
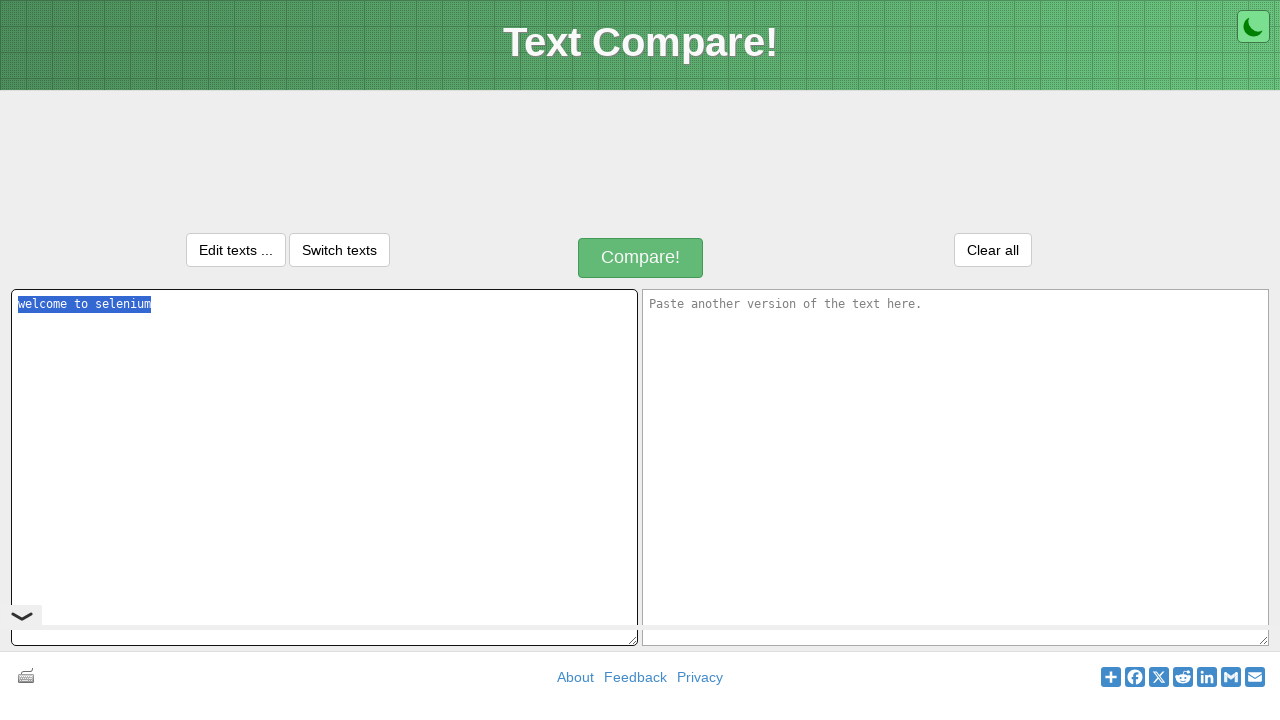

Pressed CTRL+C to copy selected text to clipboard
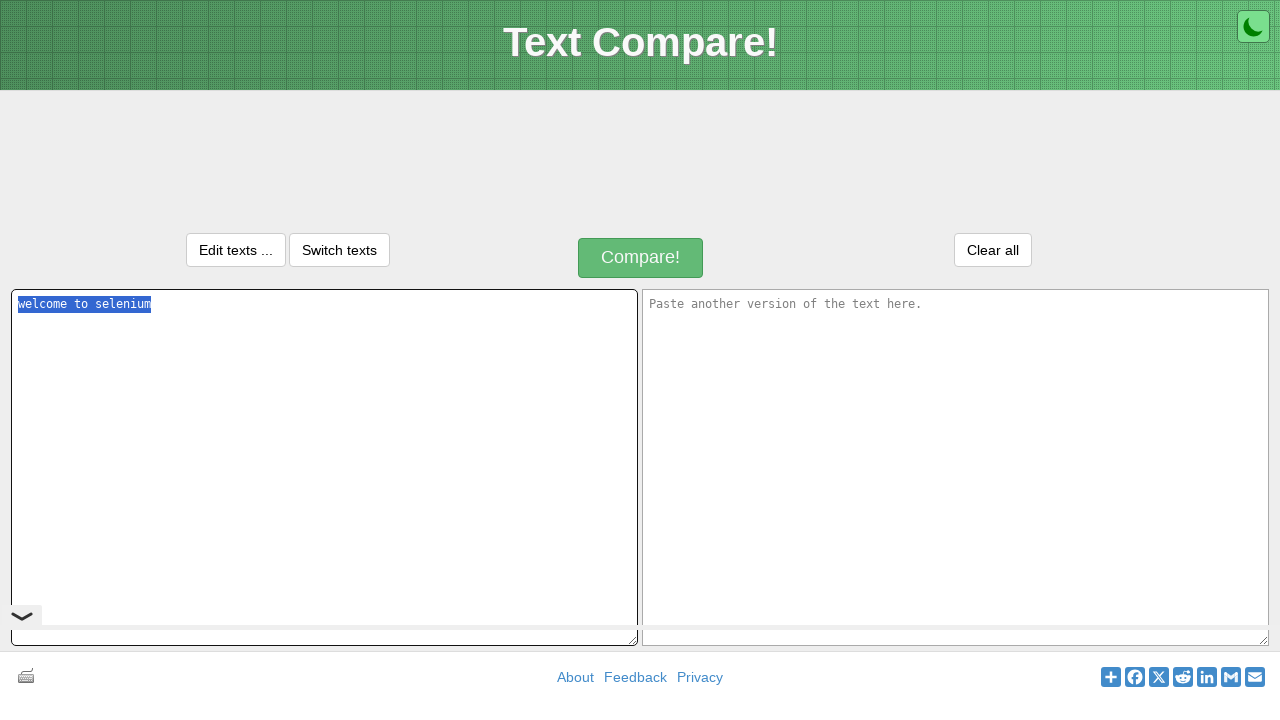

Pressed TAB to move focus to second textarea
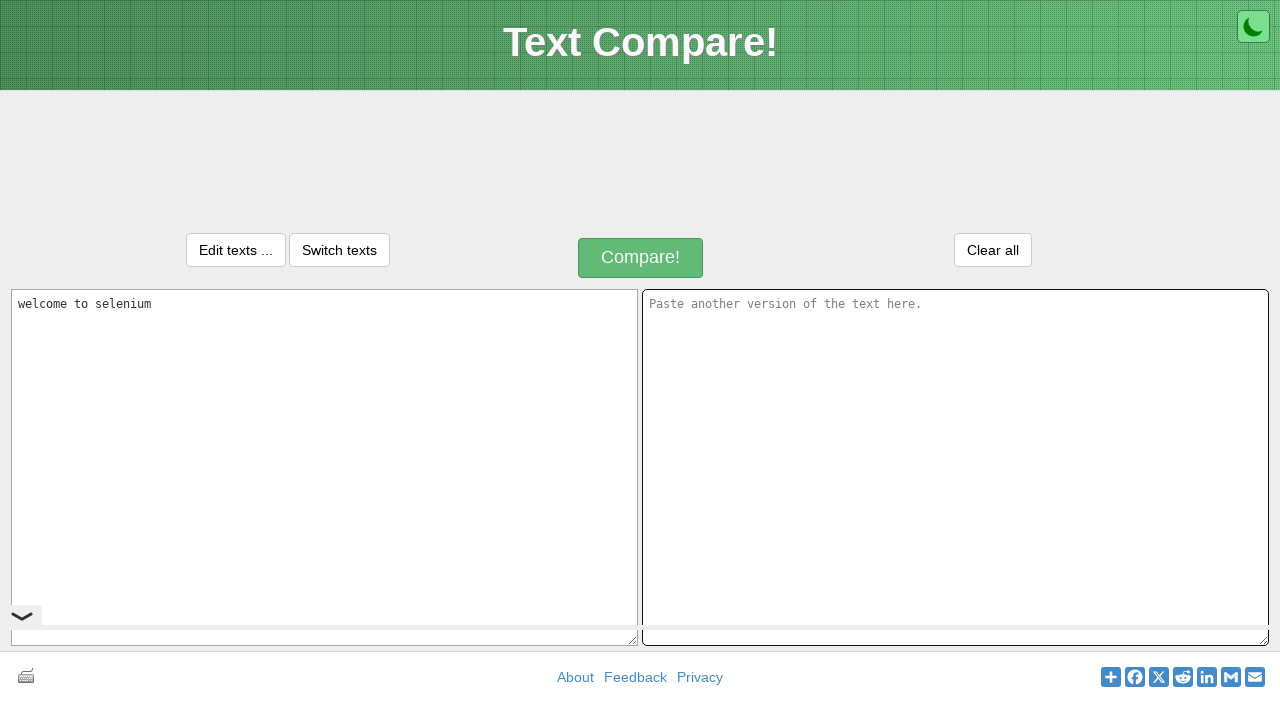

Pressed CTRL+V to paste text into second textarea
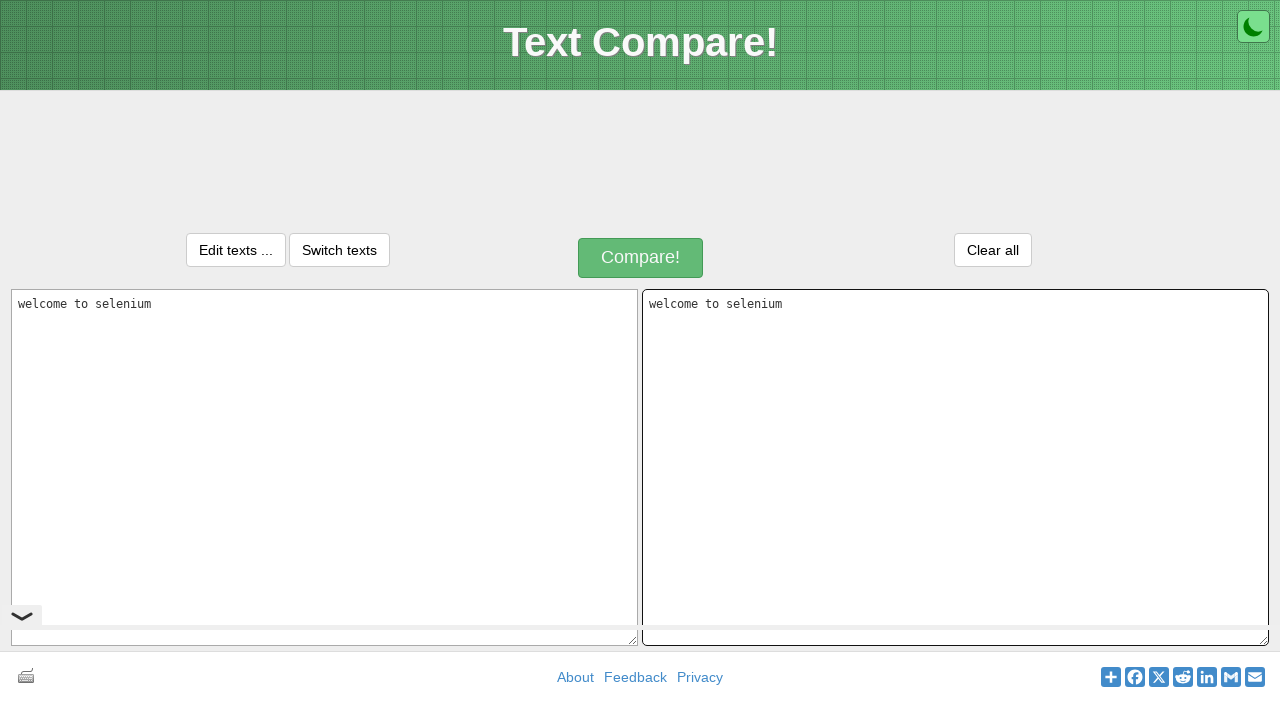

Retrieved text value from first textarea
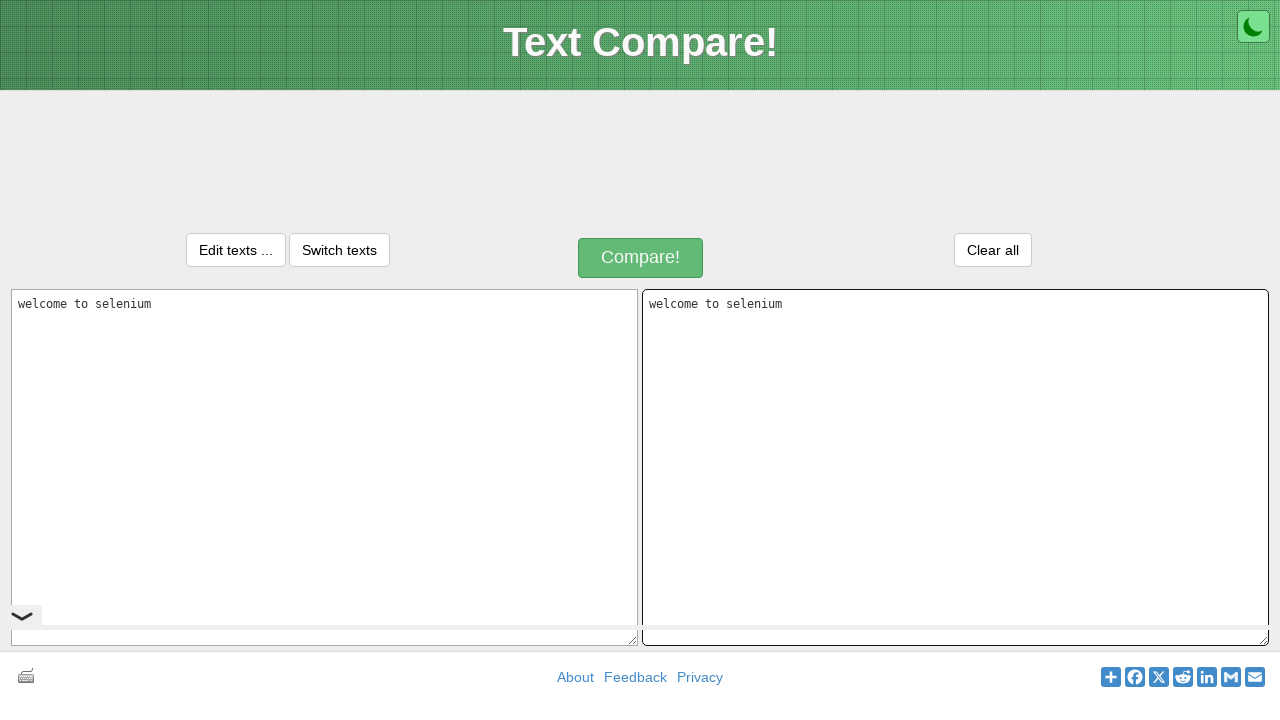

Retrieved text value from second textarea
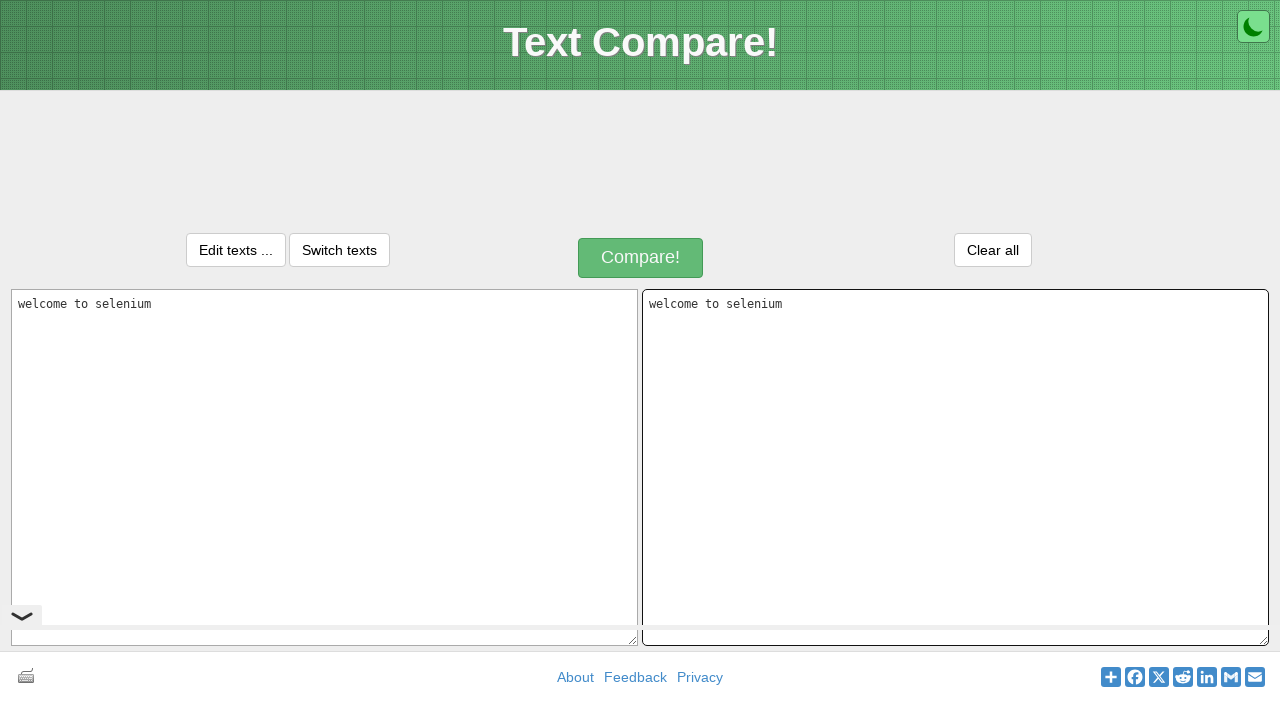

Verified that text in both textareas matches successfully
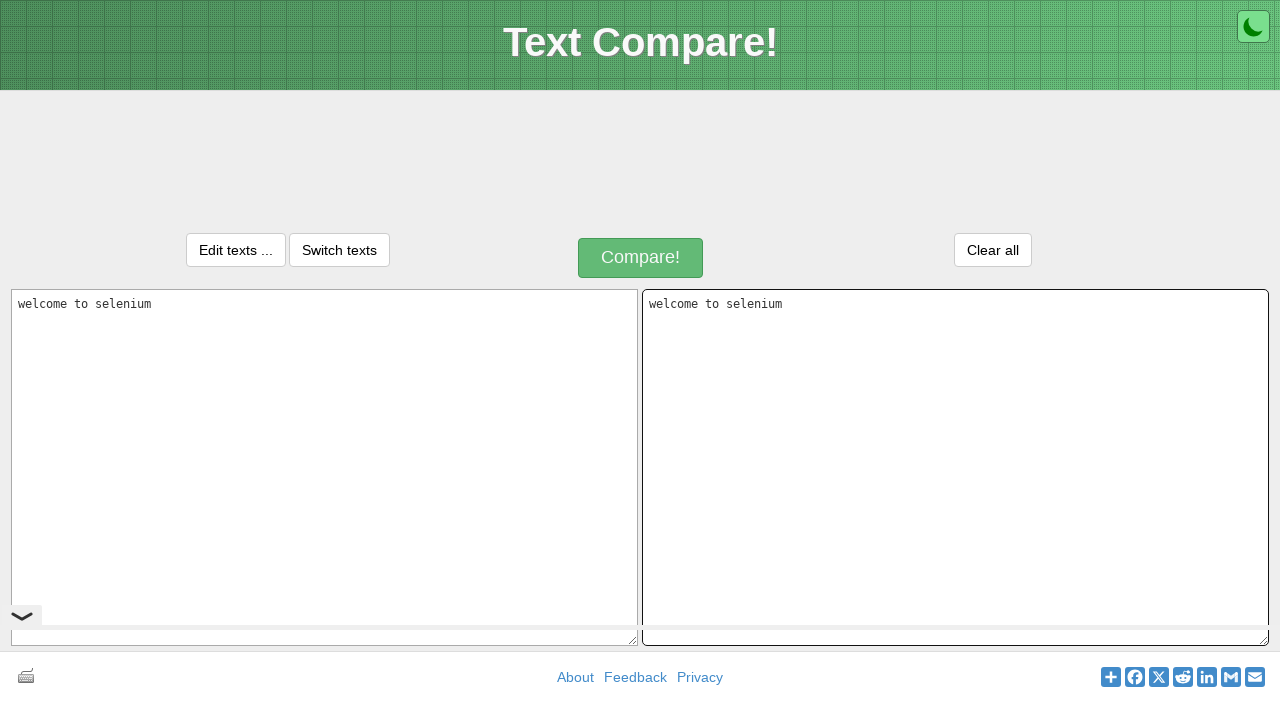

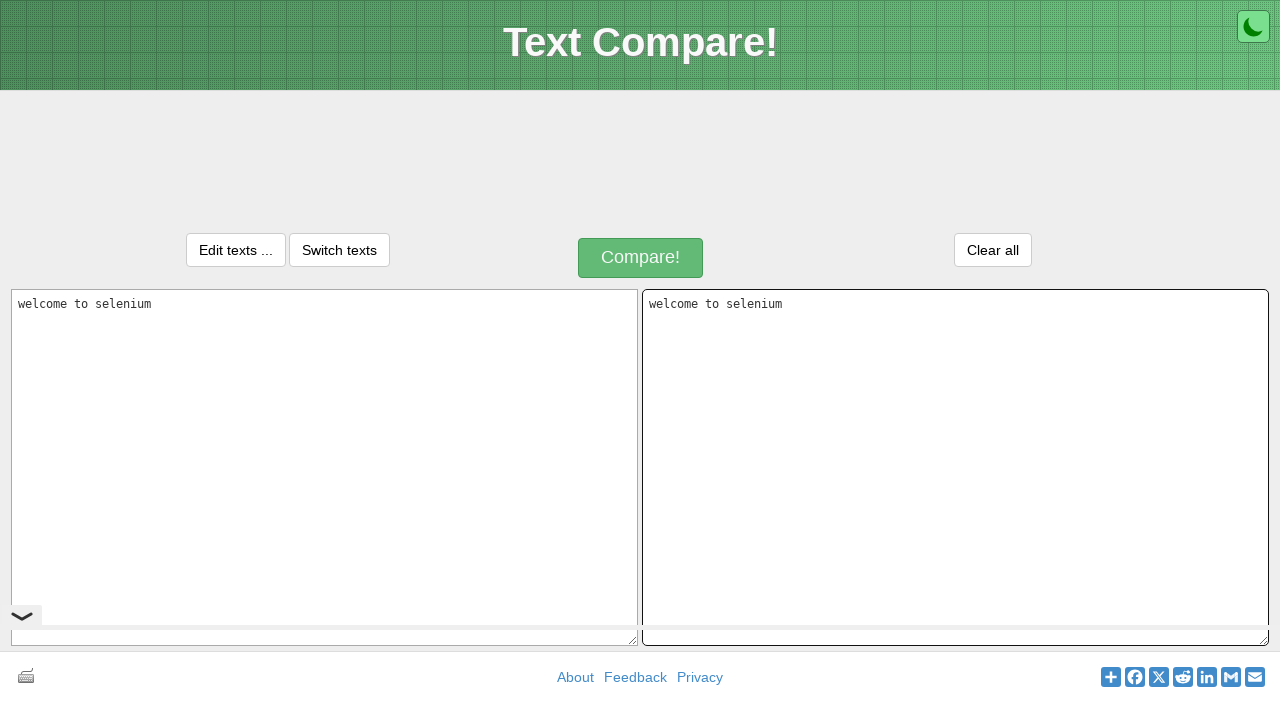